Tests text input functionality by entering numbers into a number input field

Starting URL: https://the-internet.herokuapp.com/inputs

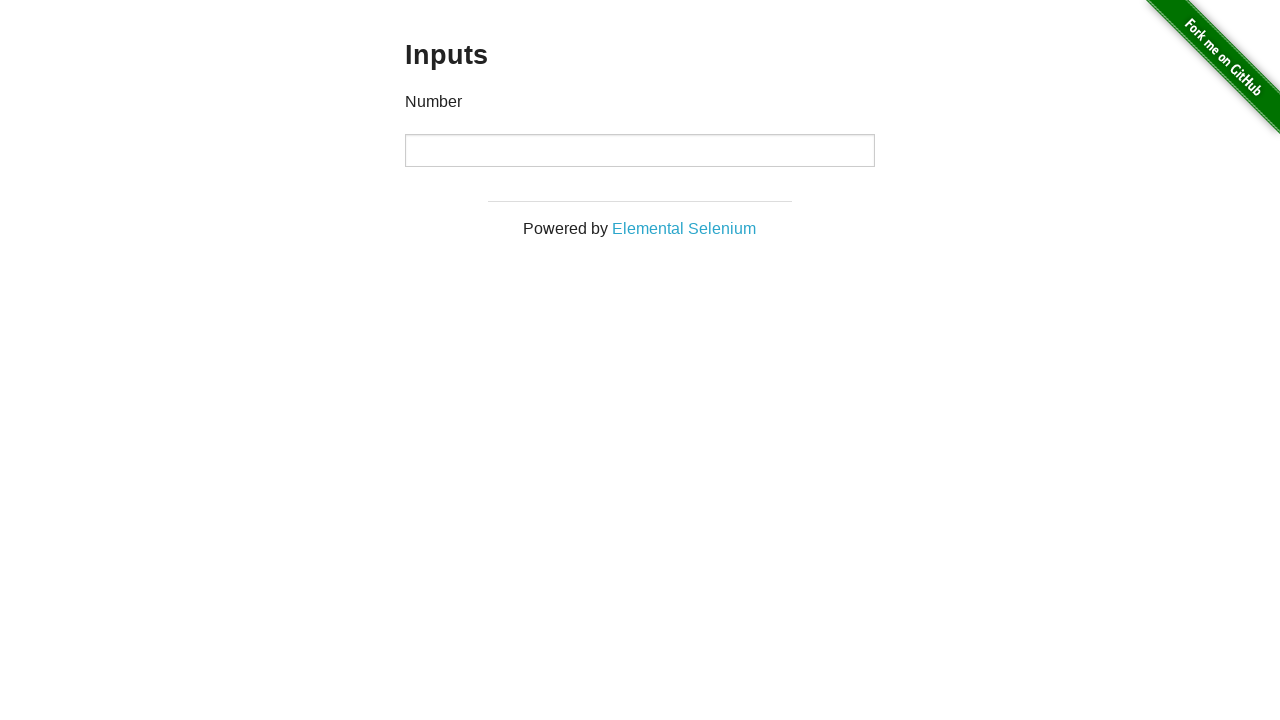

Filled number input field with '123' on //*[@type="number"]
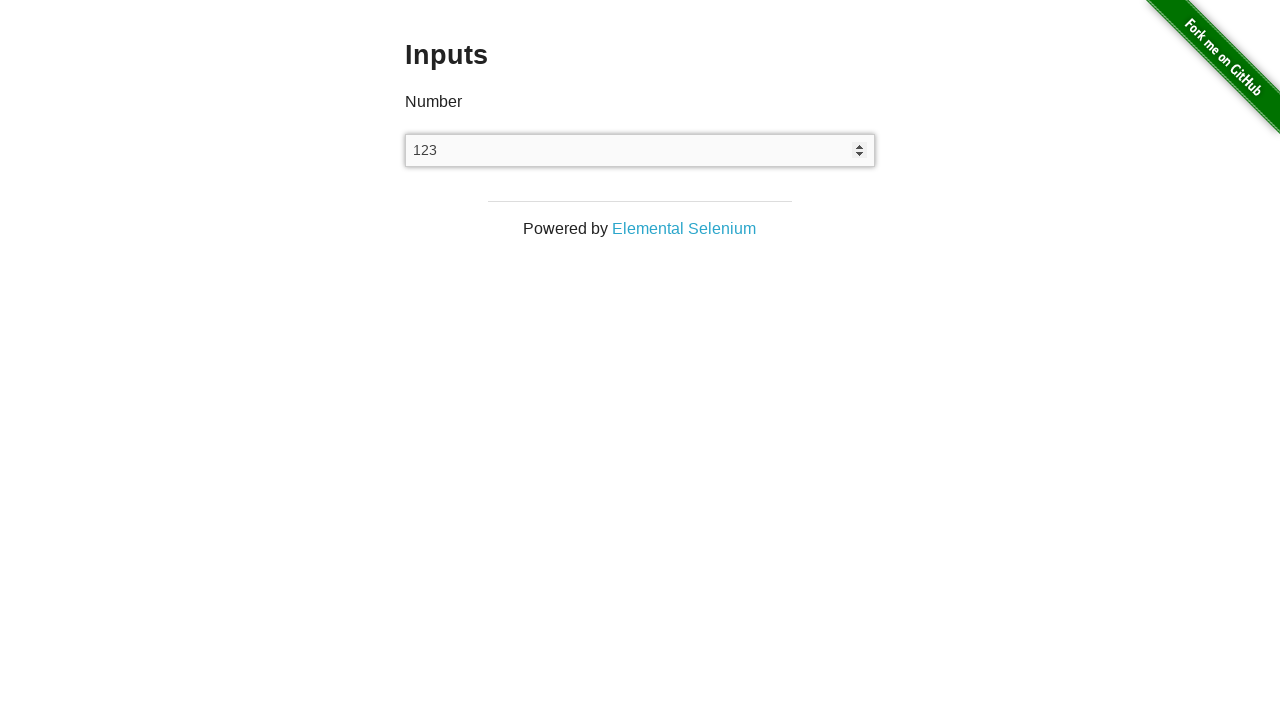

Located the number input field
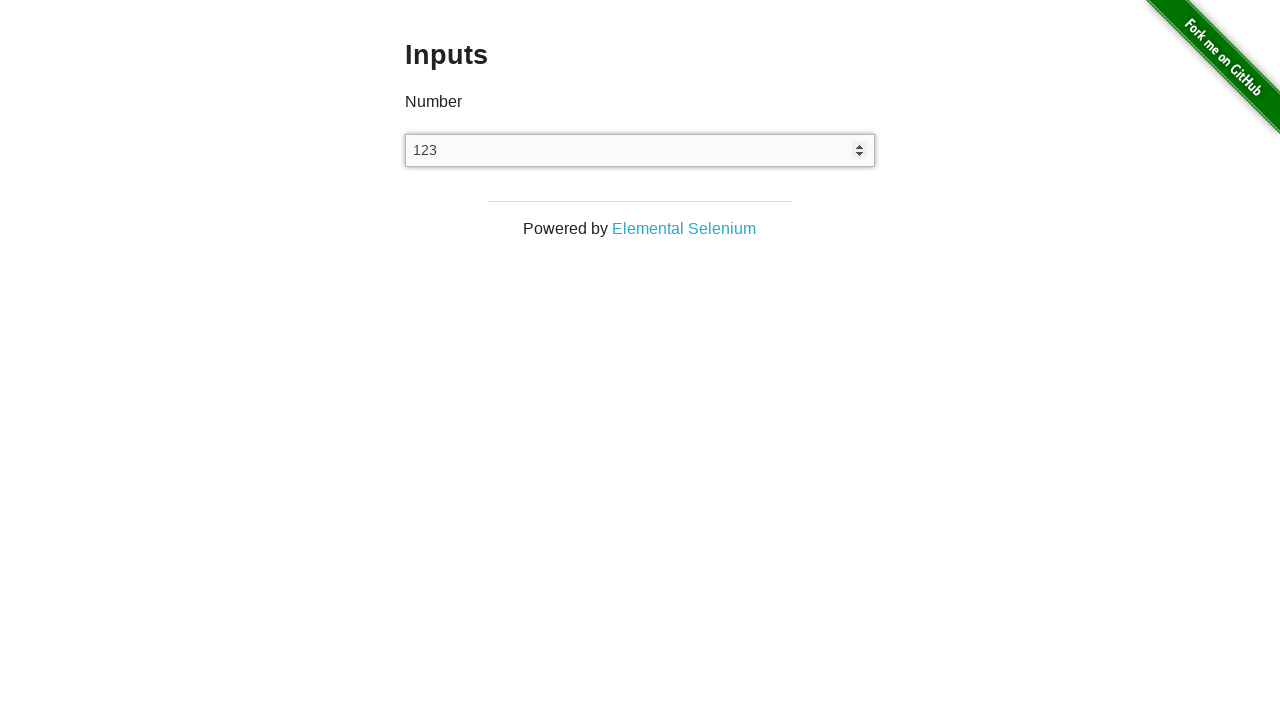

Verified that the number input field contains '123'
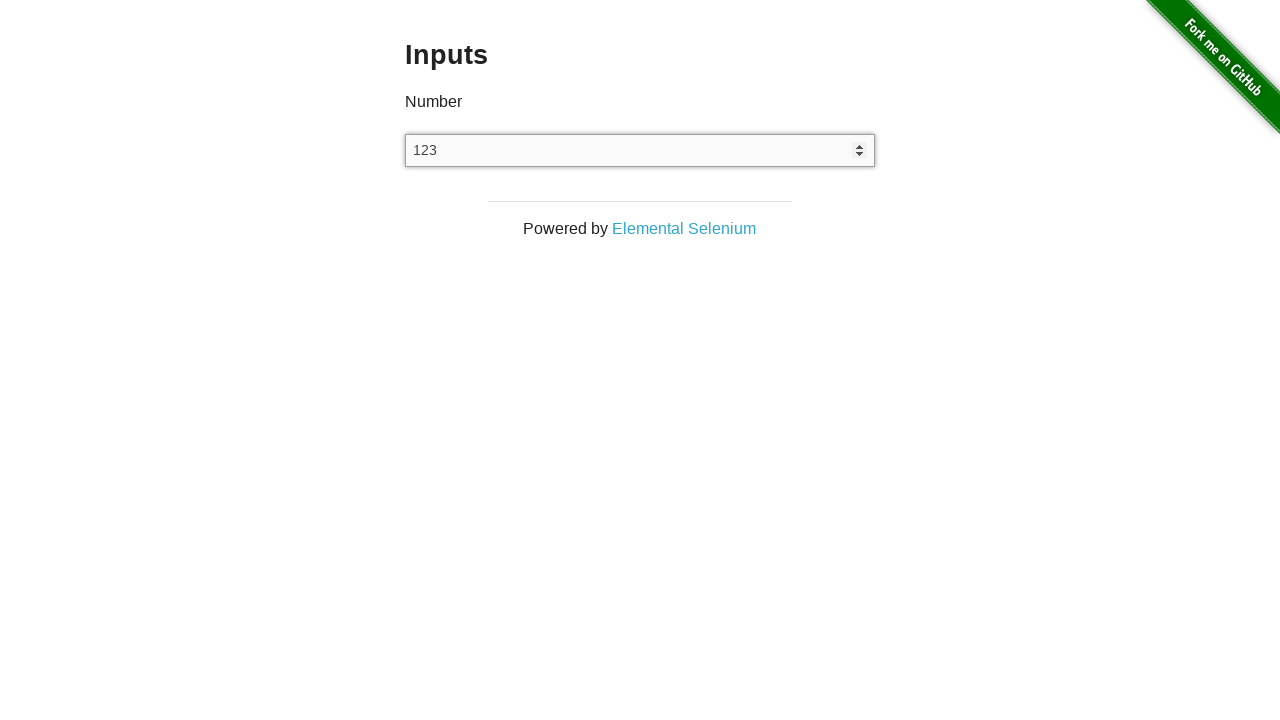

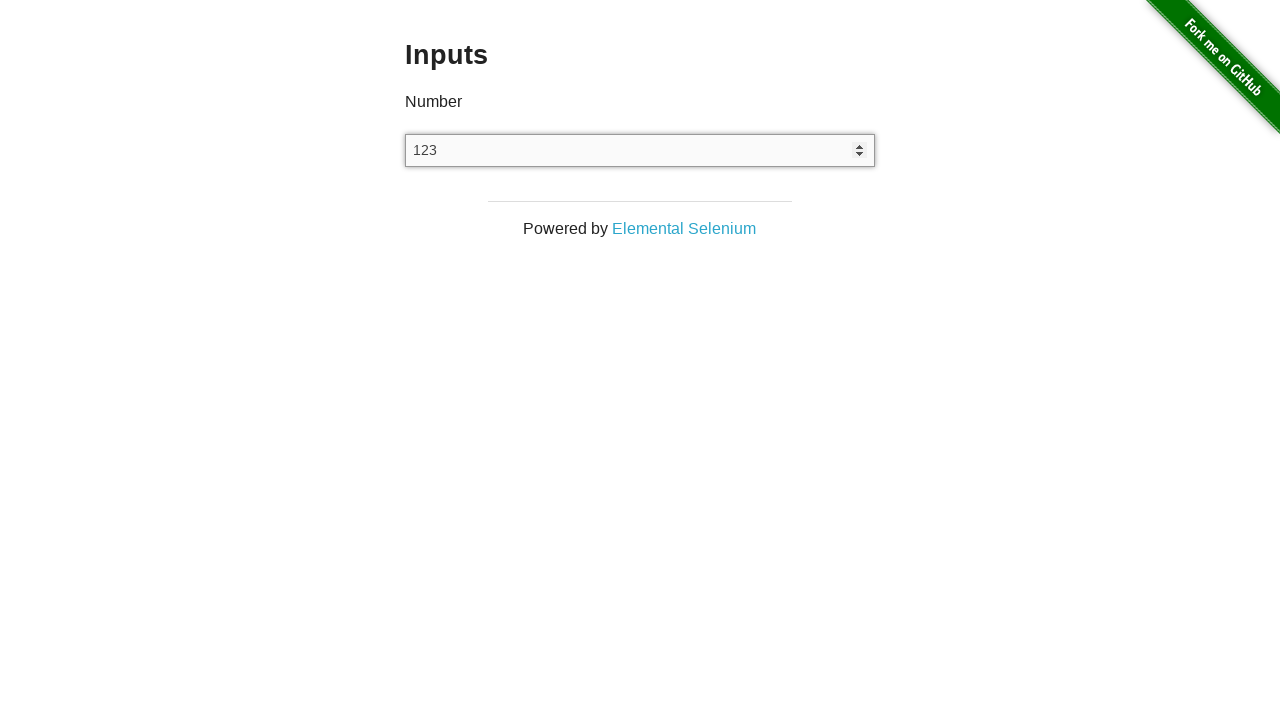